Tests JavaScript alert handling by clicking the first alert button, accepting the alert, and verifying the success message is displayed

Starting URL: https://testcenter.techproeducation.com/index.php?page=javascript-alerts

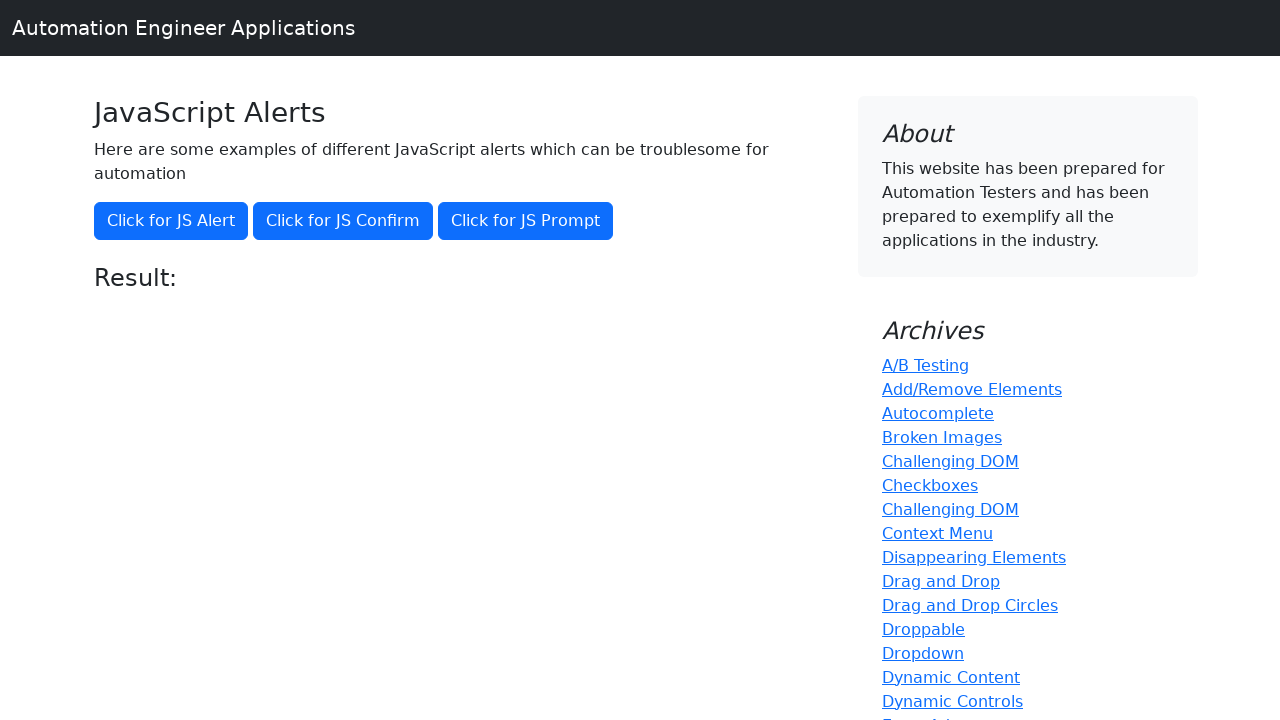

Clicked the 'Click for JS Alert' button to trigger JavaScript alert at (171, 221) on xpath=//*[text()='Click for JS Alert']
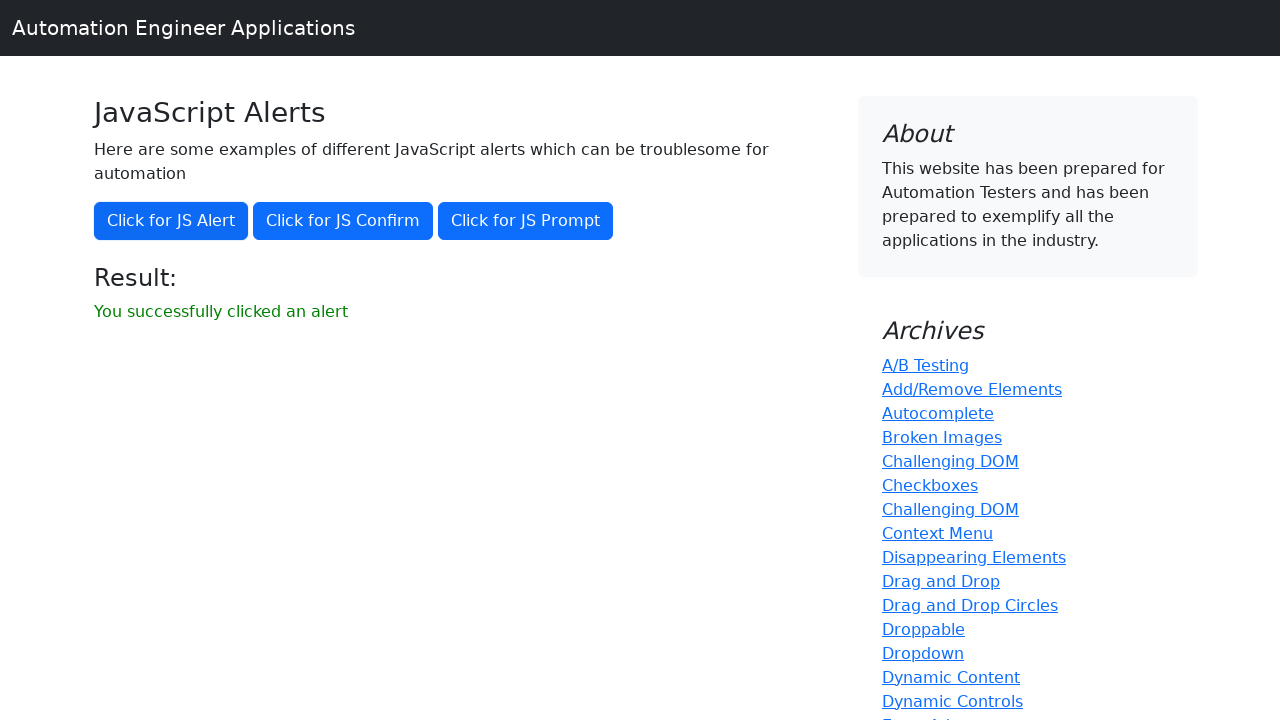

Set up dialog handler to accept alerts
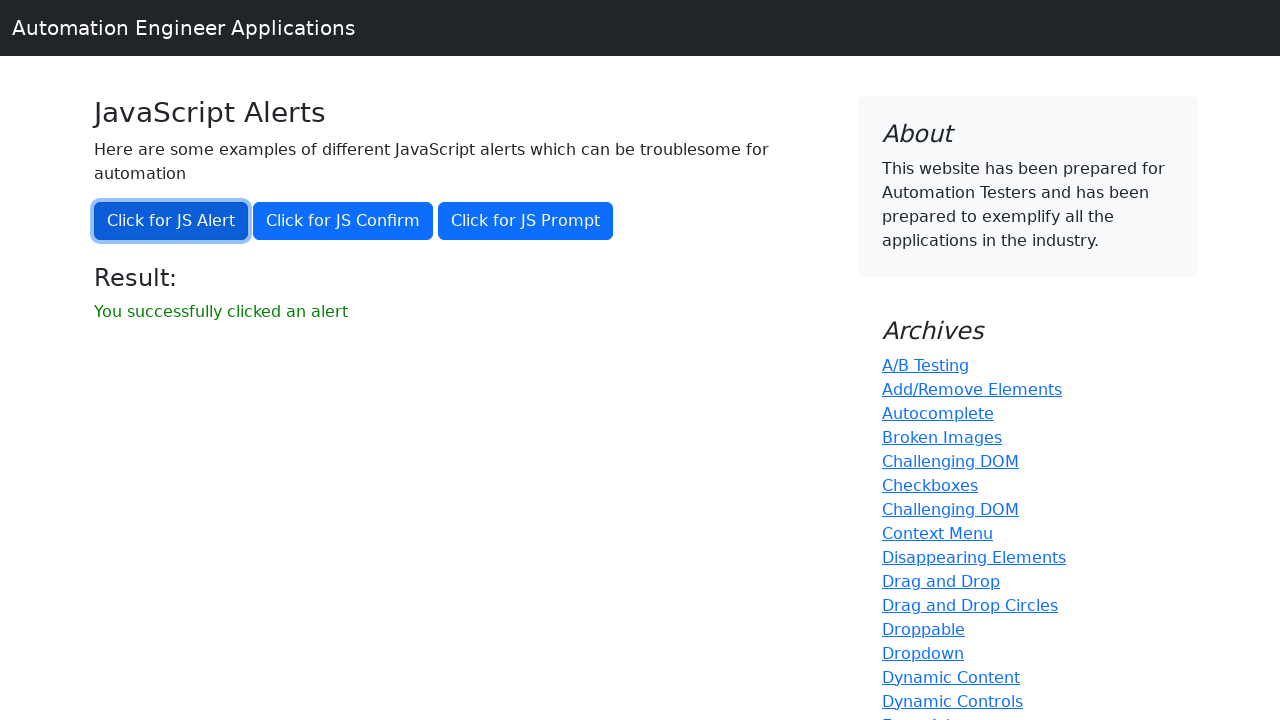

Clicked the 'Click for JS Alert' button again to trigger alert at (171, 221) on xpath=//*[text()='Click for JS Alert']
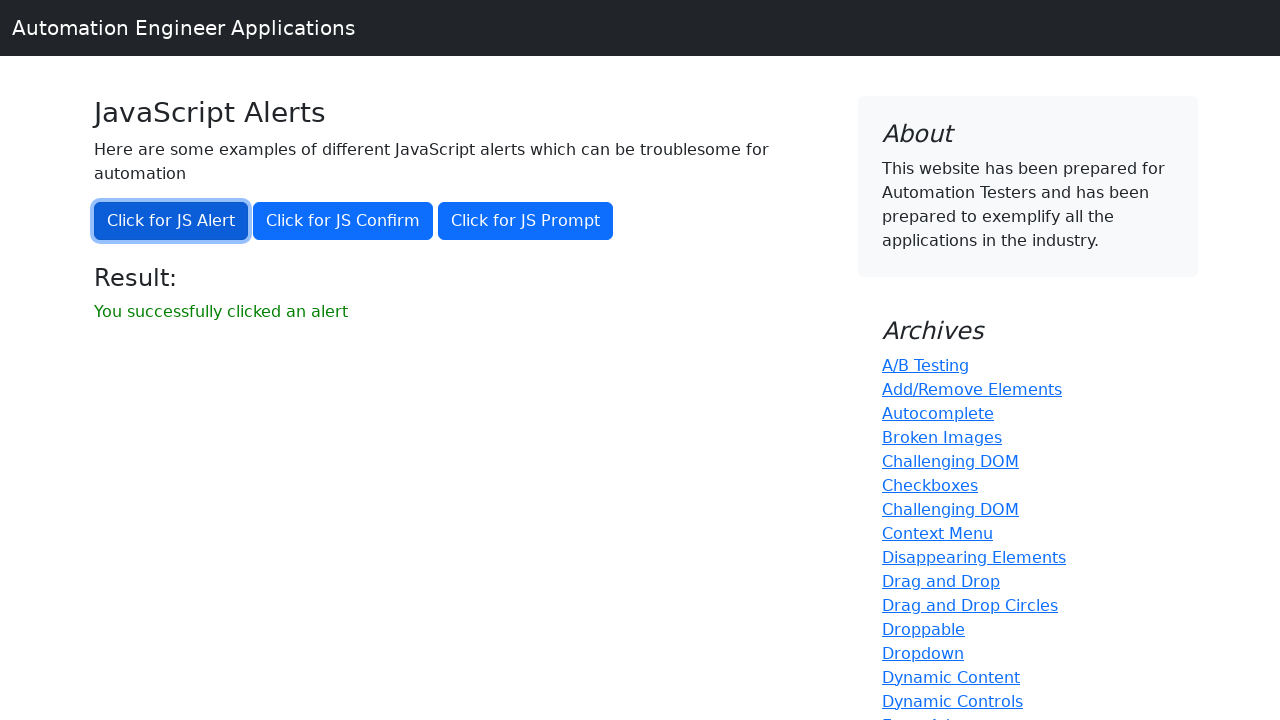

Waited for result message to appear
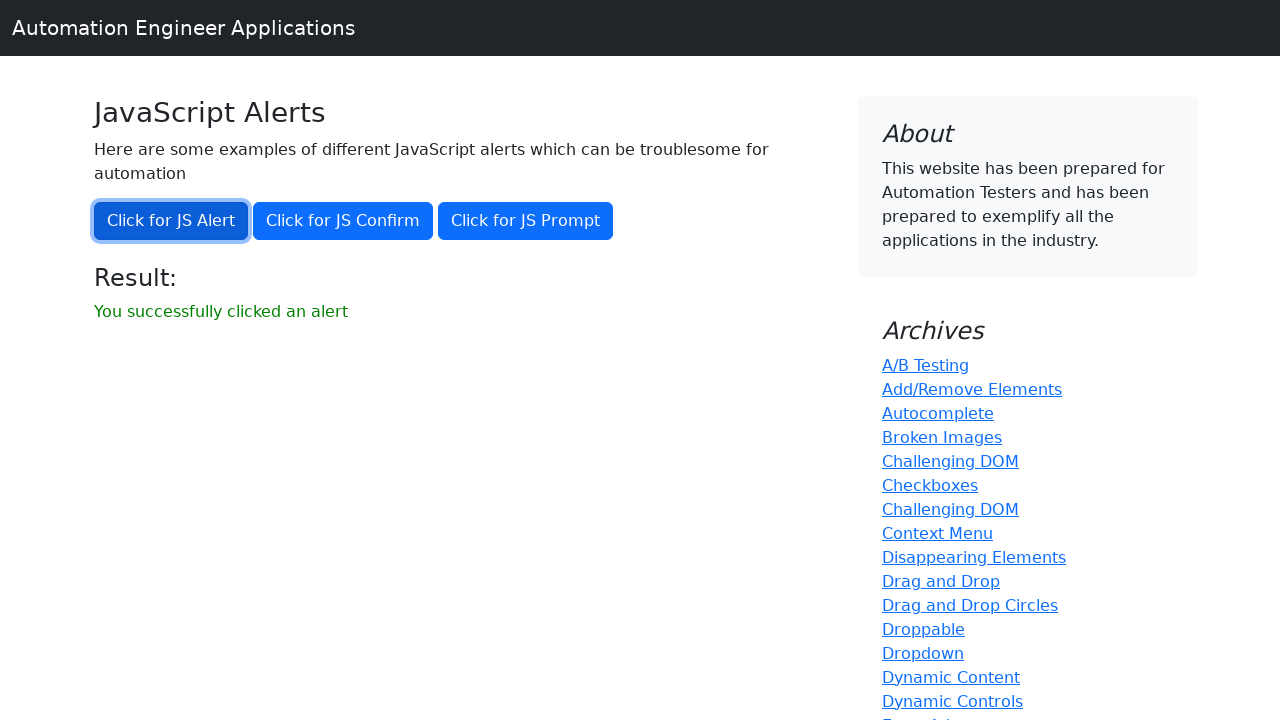

Retrieved result text content
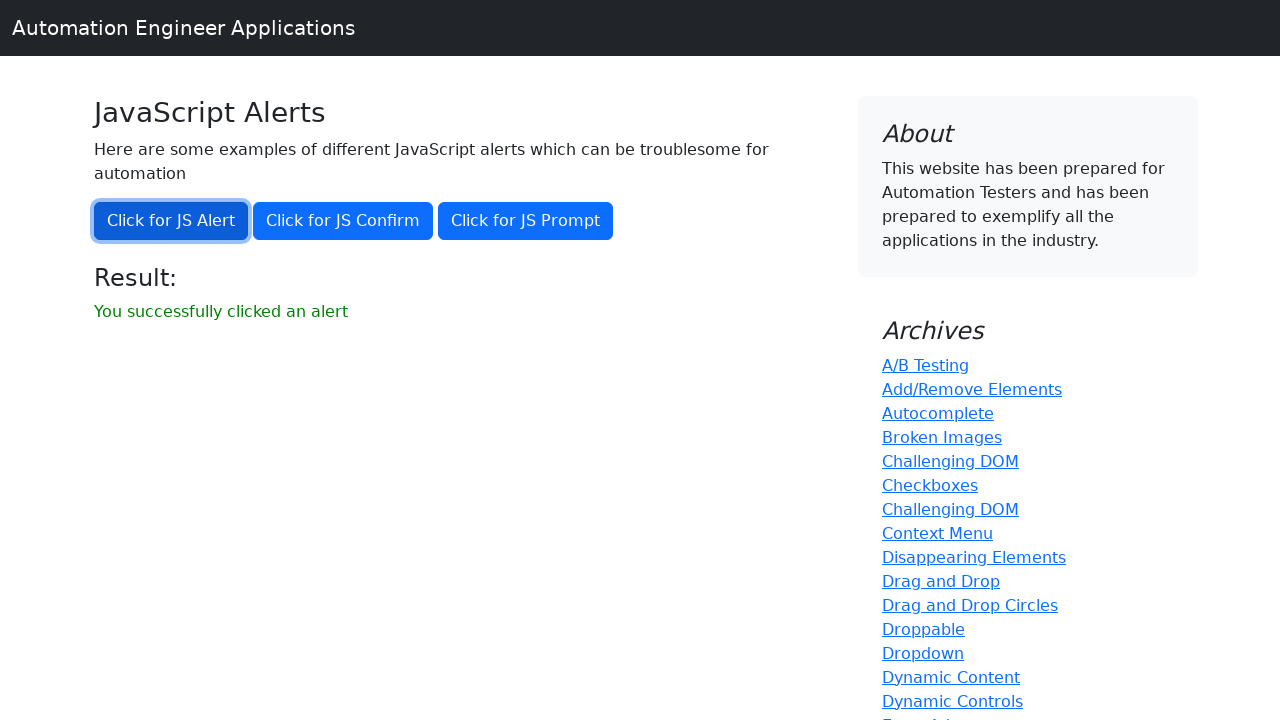

Verified result message equals 'You successfully clicked an alert'
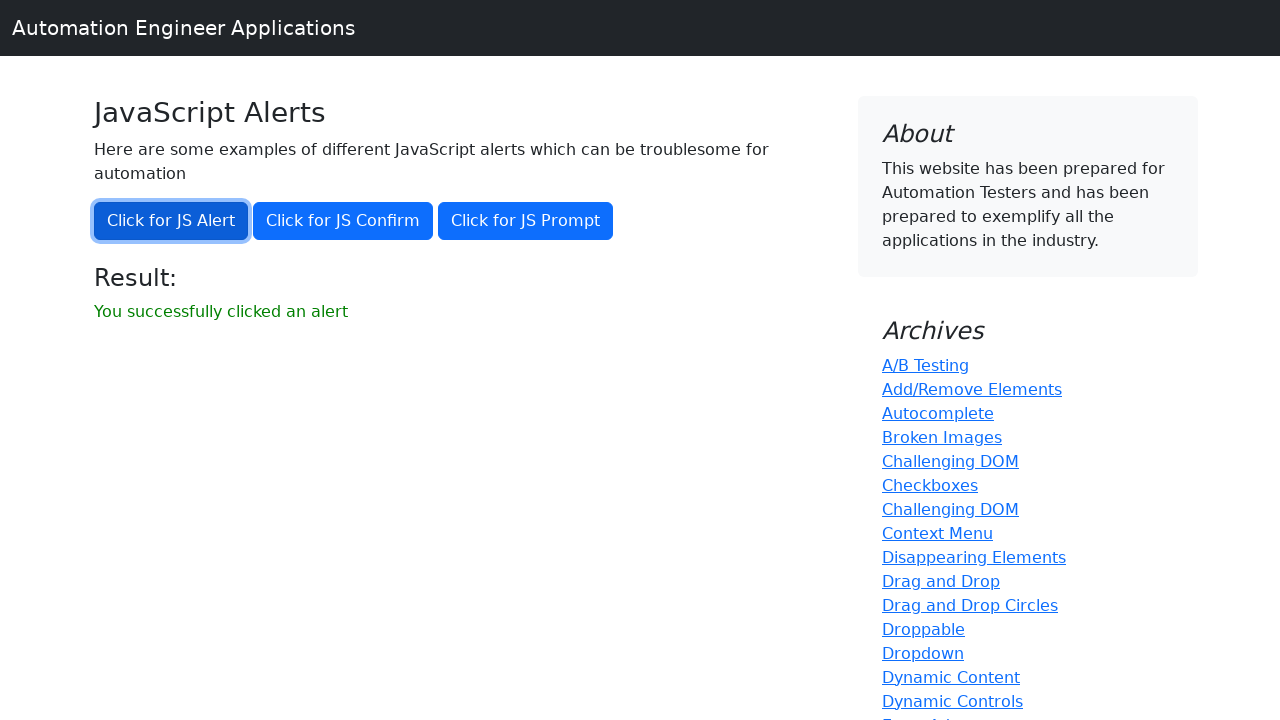

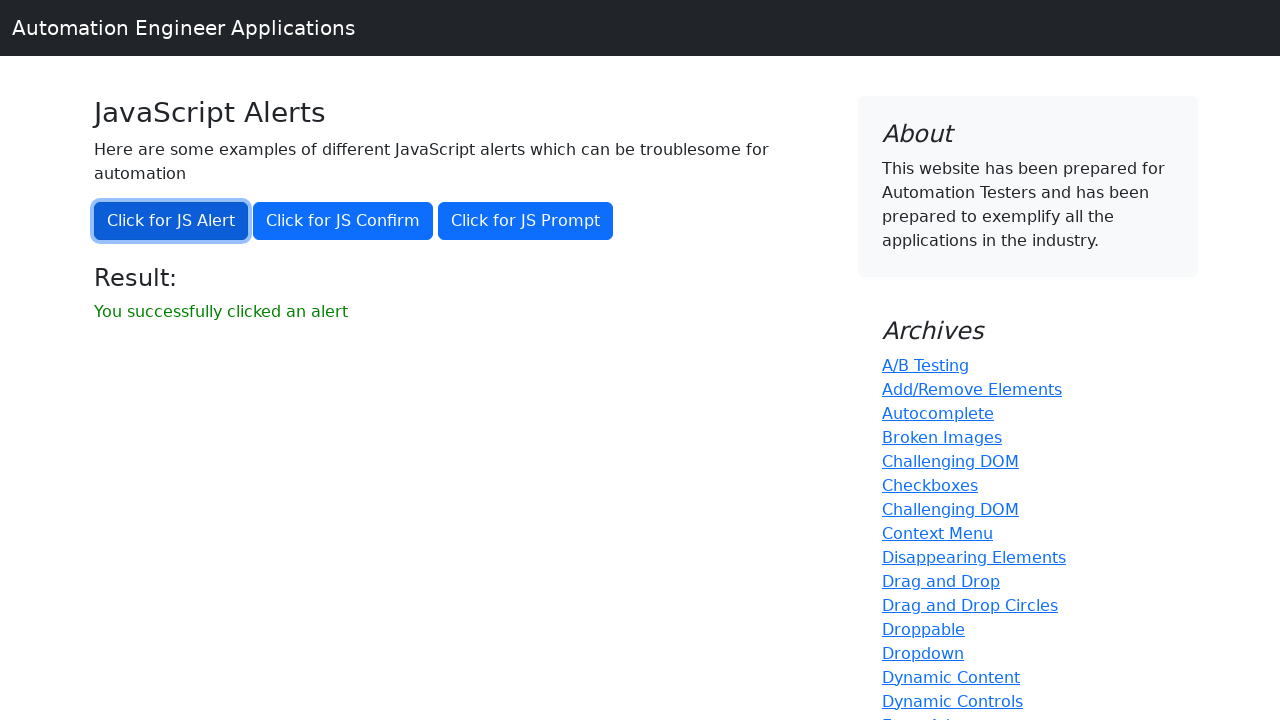